Tests alert handling functionality by filling a name field, triggering an alert, and accepting it

Starting URL: https://www.rahulshettyacademy.com/AutomationPractice/

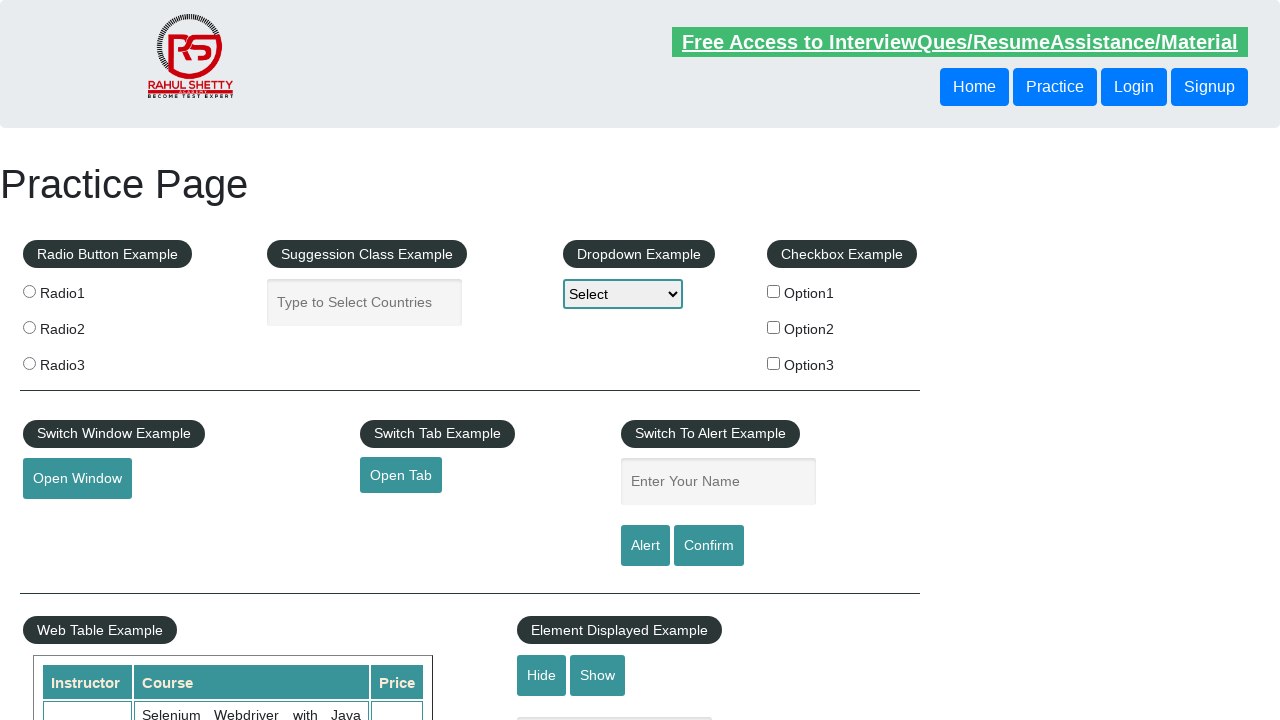

Clicked on the name input field at (718, 482) on #name
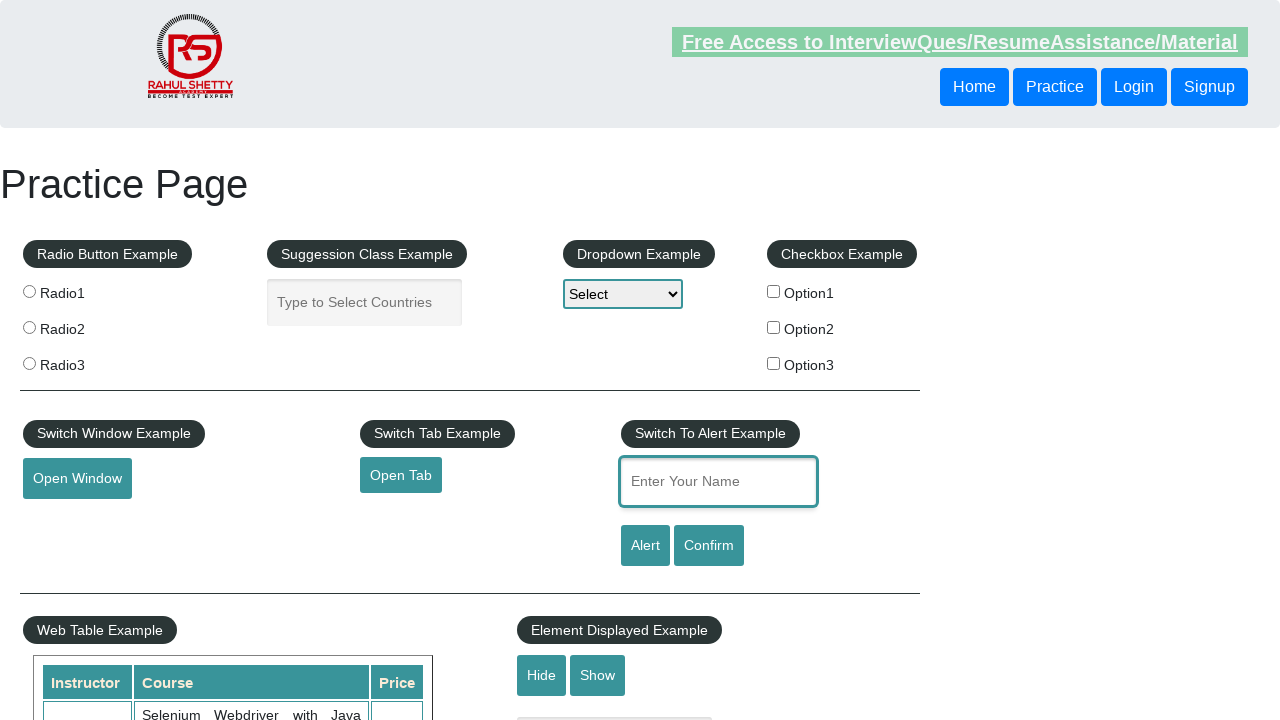

Filled name field with 'Rashed Mahmud' on #name
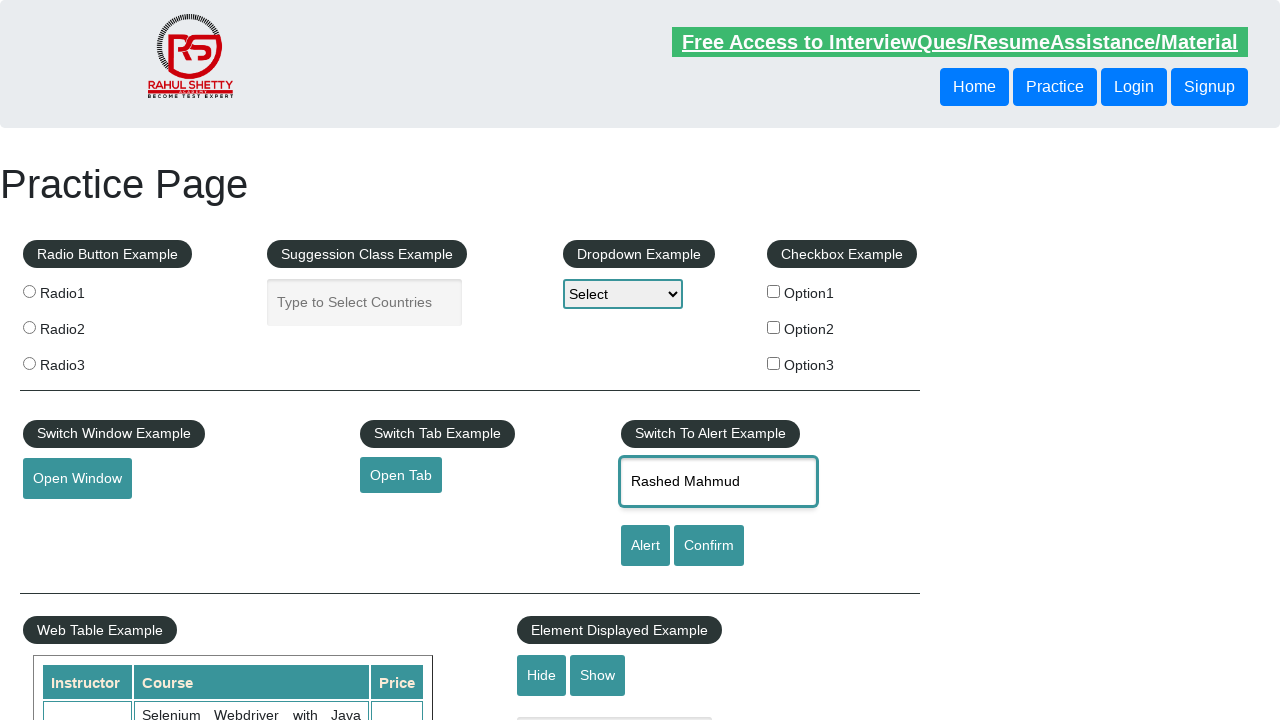

Clicked alert button to trigger alert dialog at (645, 546) on #alertbtn
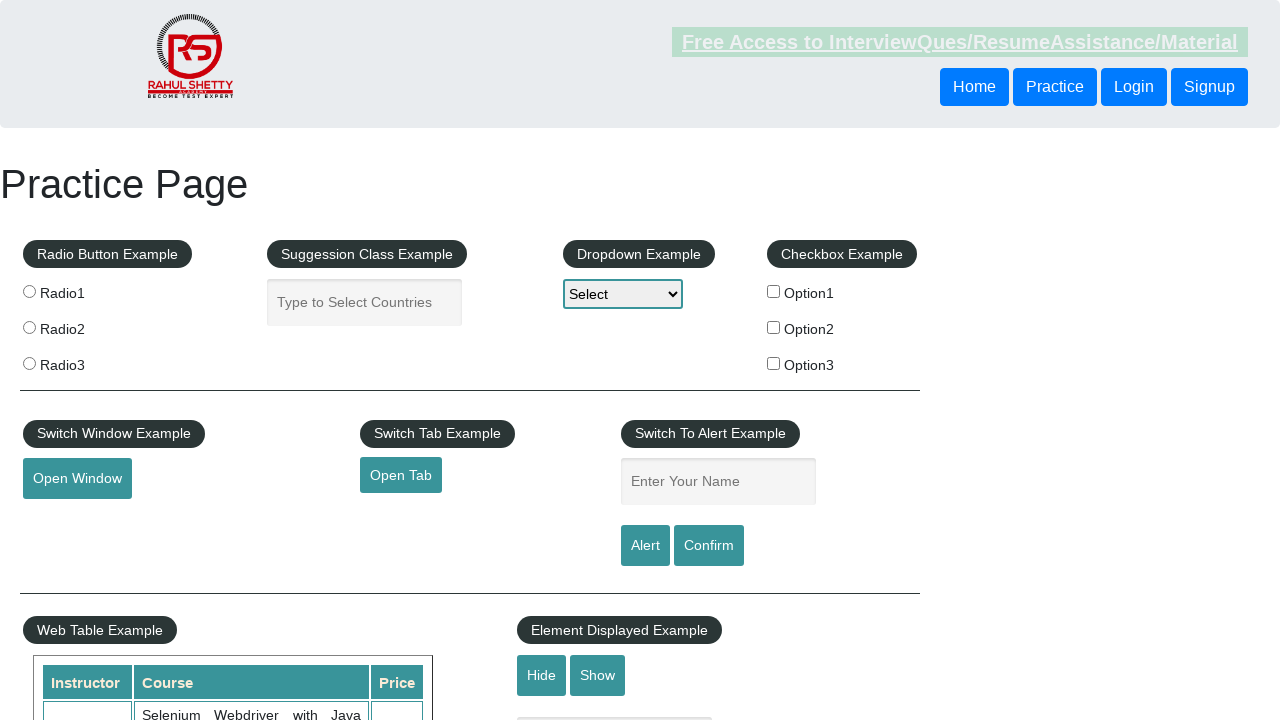

Set up dialog handler to accept alerts
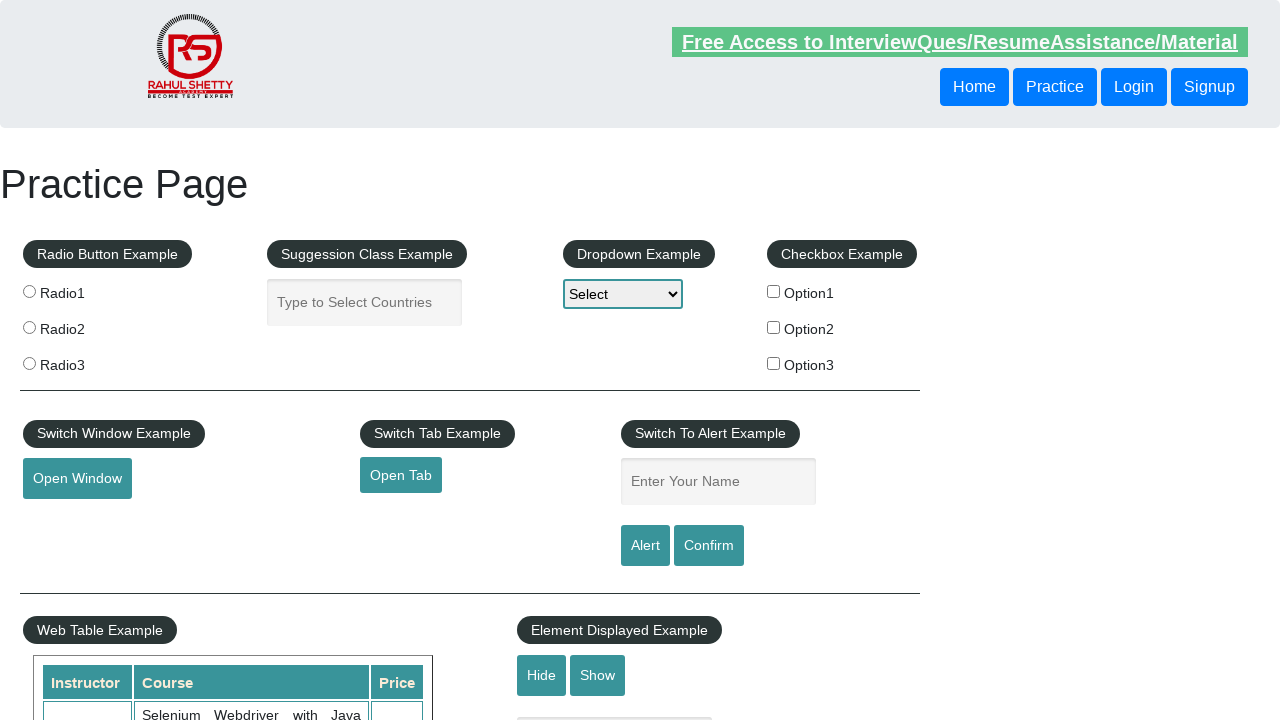

Registered custom dialog handler function
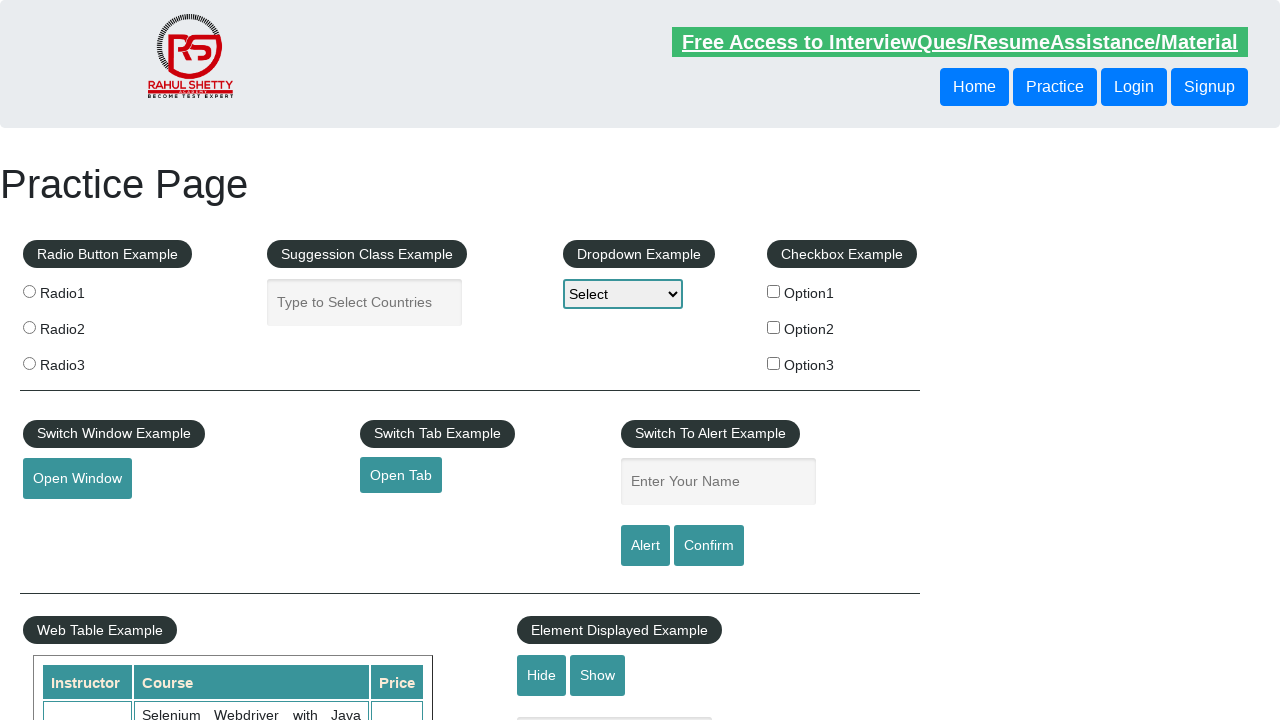

Clicked alert button again to trigger alert with custom handler at (645, 546) on #alertbtn
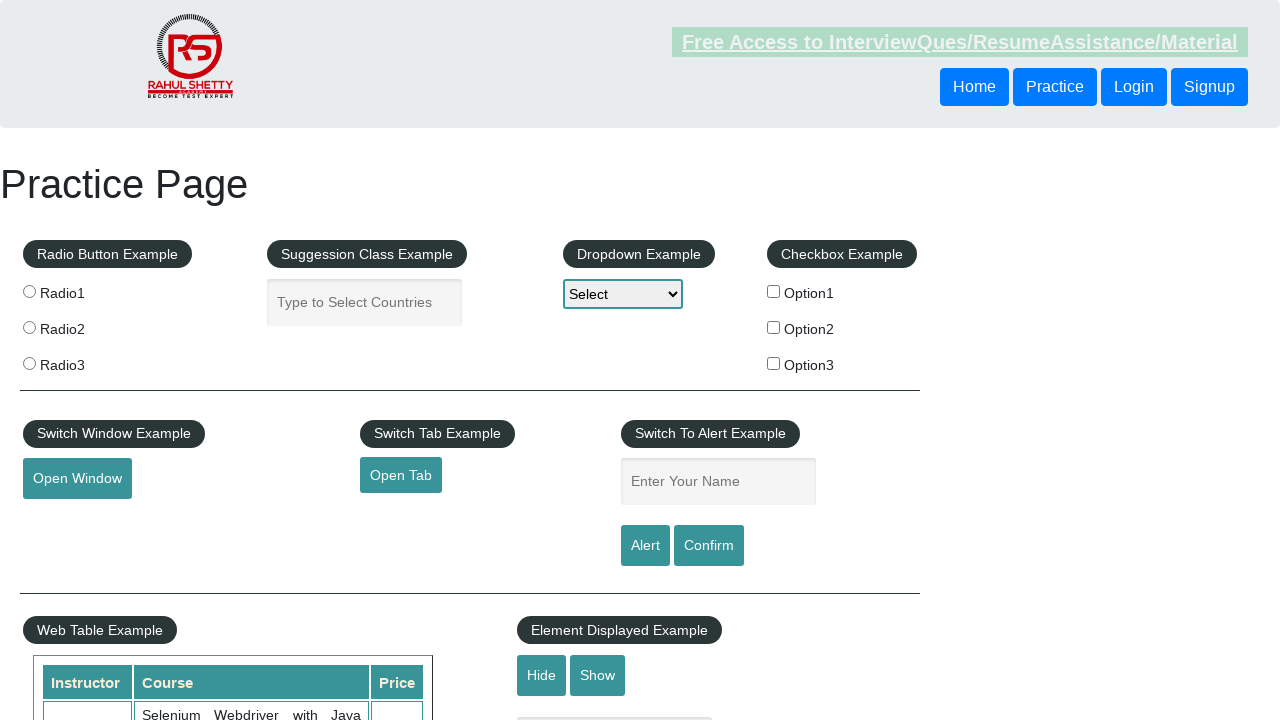

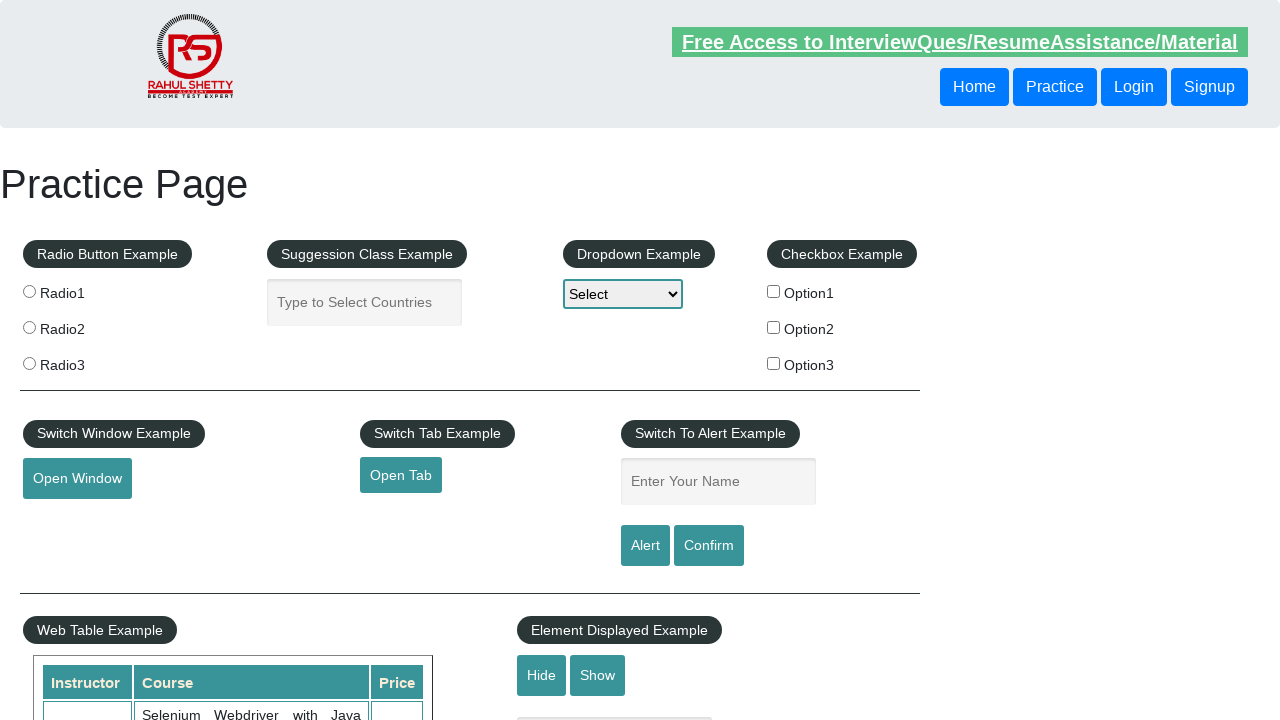